Tests finding a link by calculated text, clicking it, then filling out a form with first name, last name, city, and country fields before submitting.

Starting URL: http://suninjuly.github.io/find_link_text

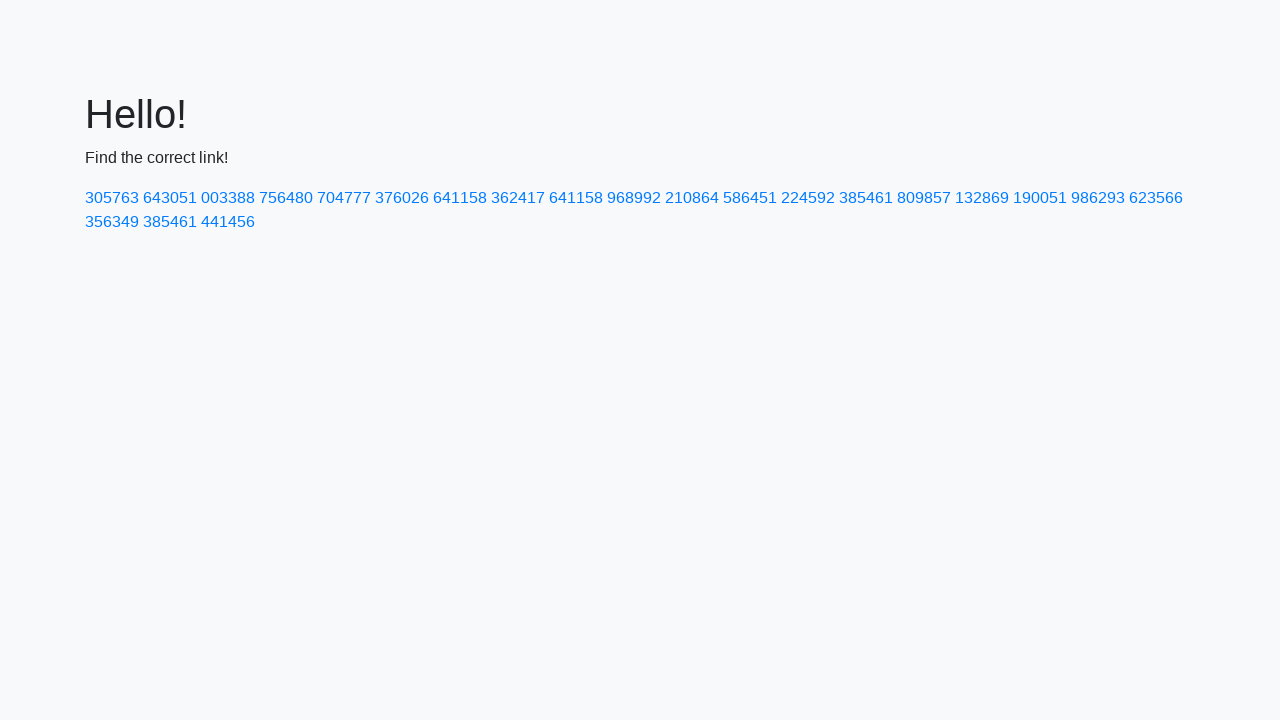

Clicked link with calculated text value 224118 at (808, 198) on text=224592
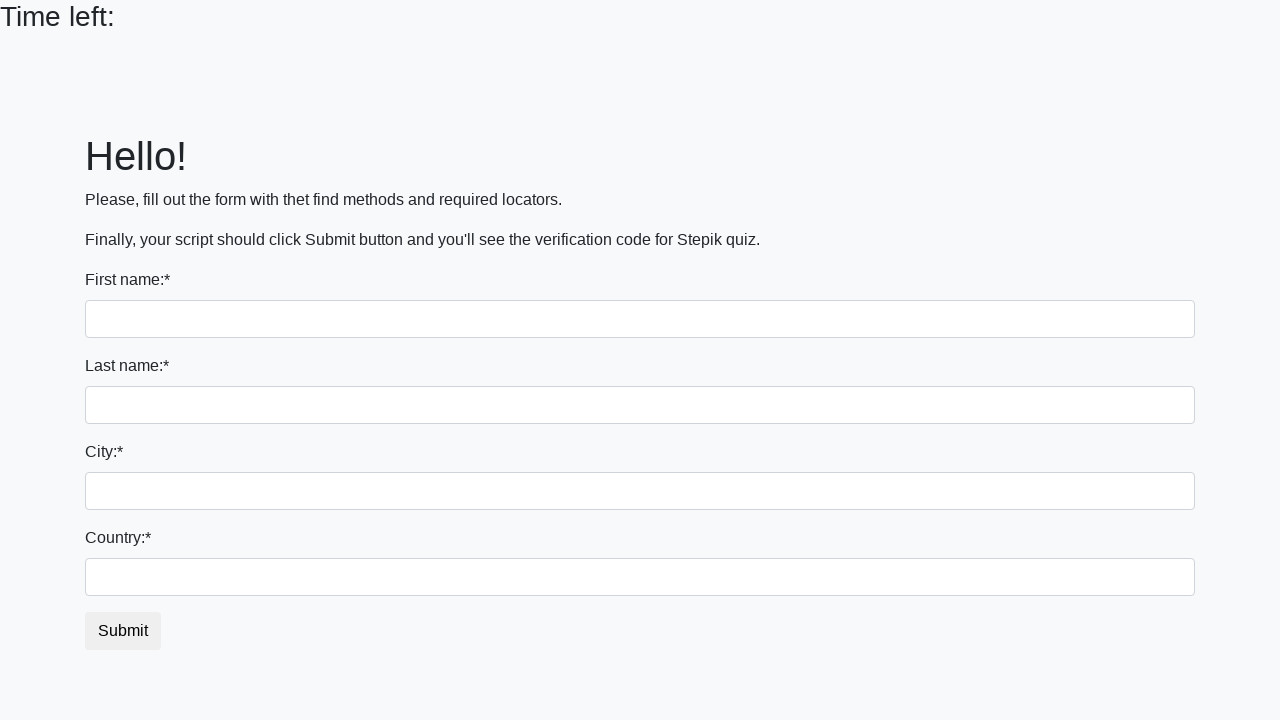

Filled first name field with 'Ivan' on input
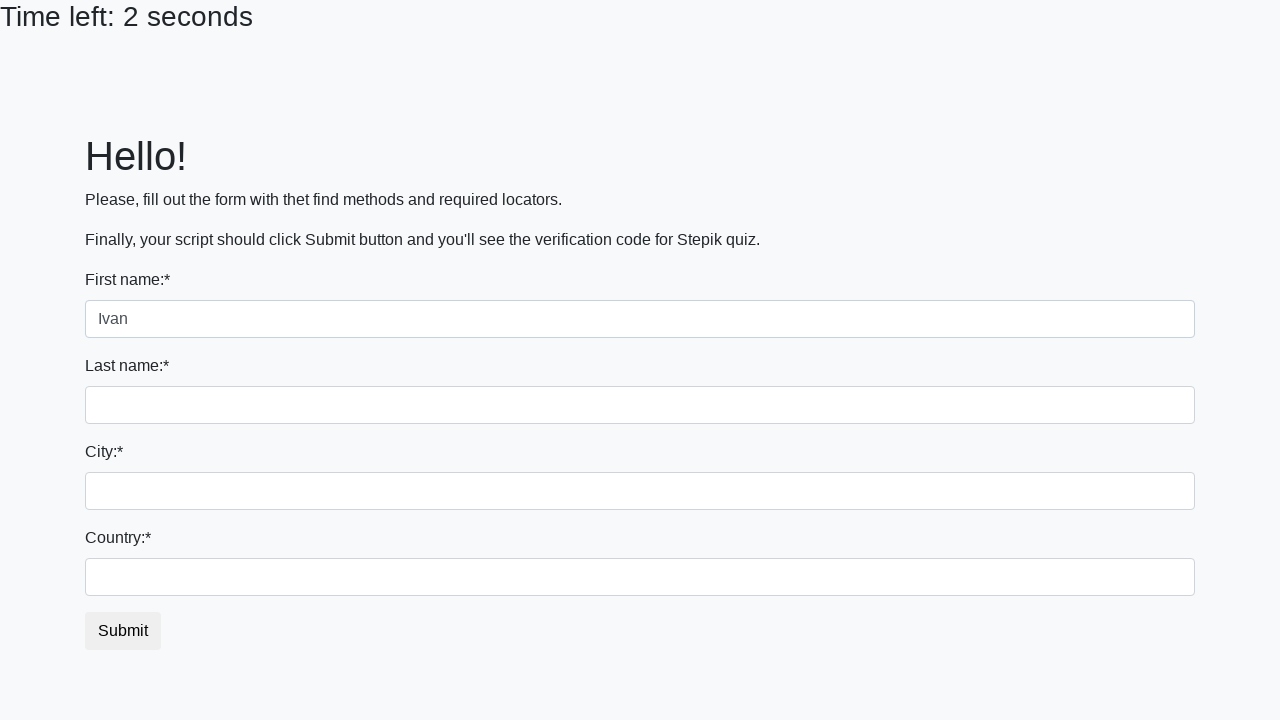

Filled last name field with 'Petrov' on input[name='last_name']
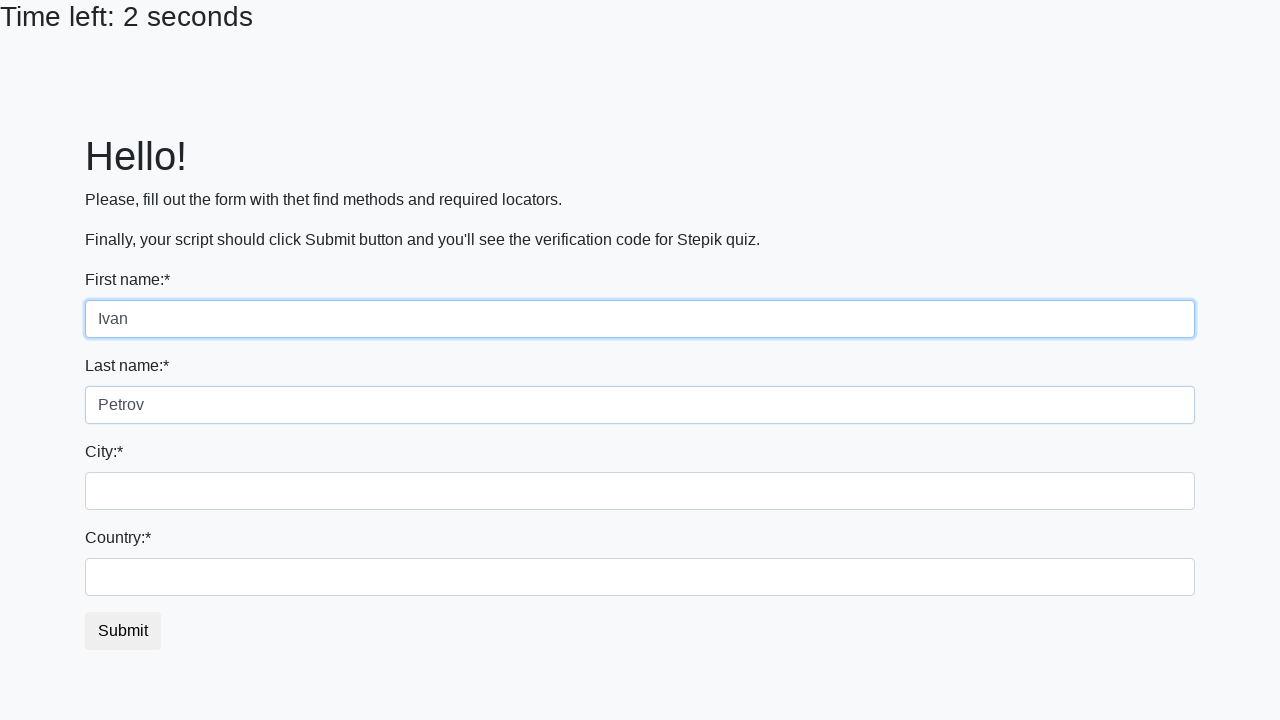

Filled city field with 'Smolensk' on .form-control.city
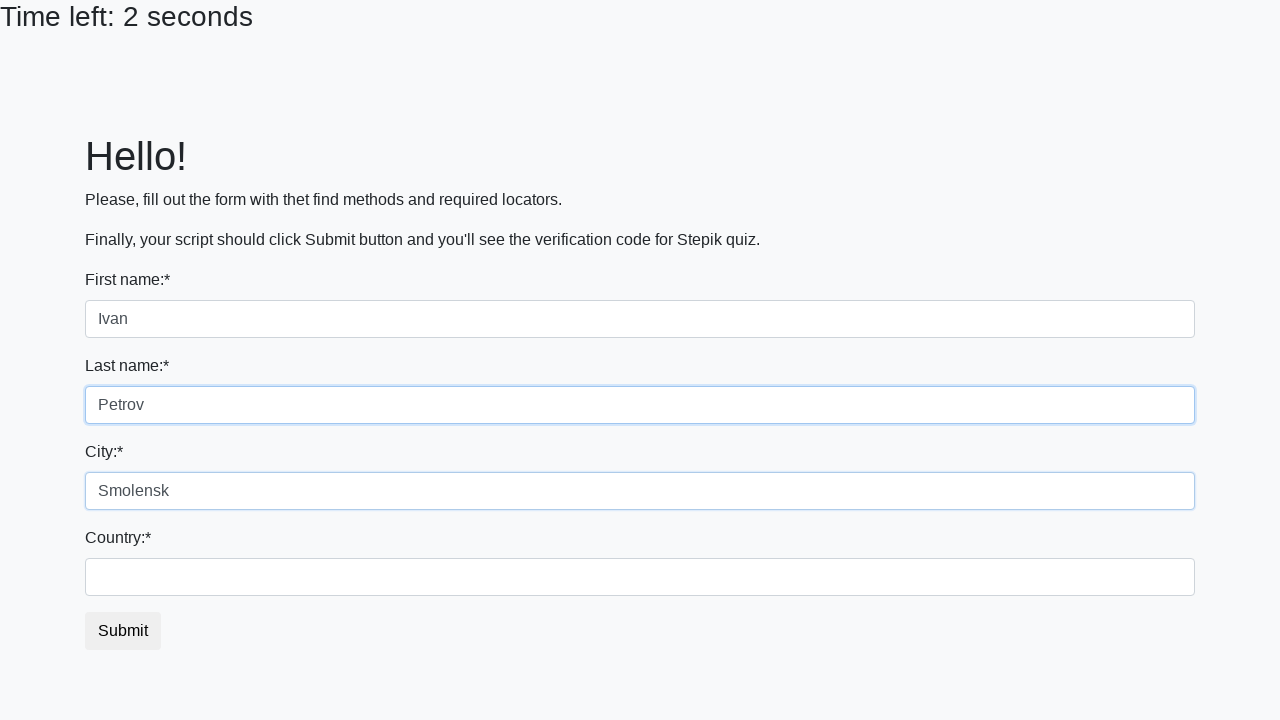

Filled country field with 'Russia' on #country
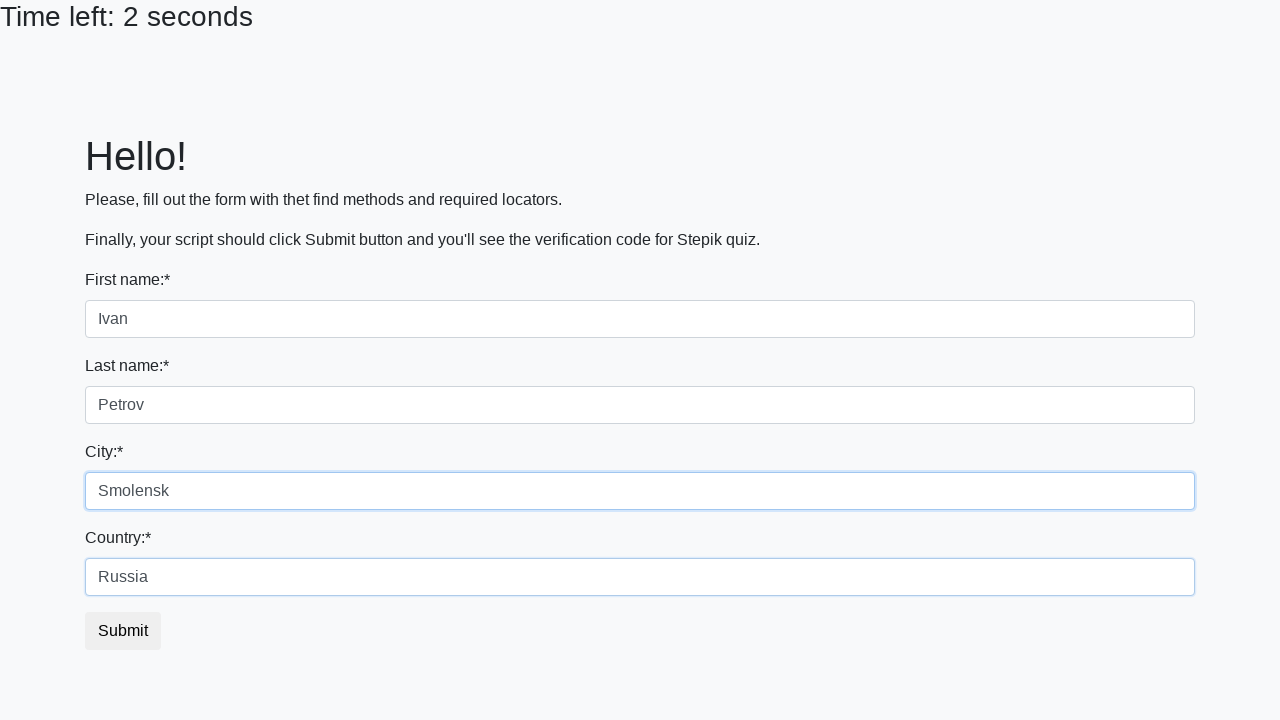

Clicked submit button to complete form submission at (123, 631) on button.btn
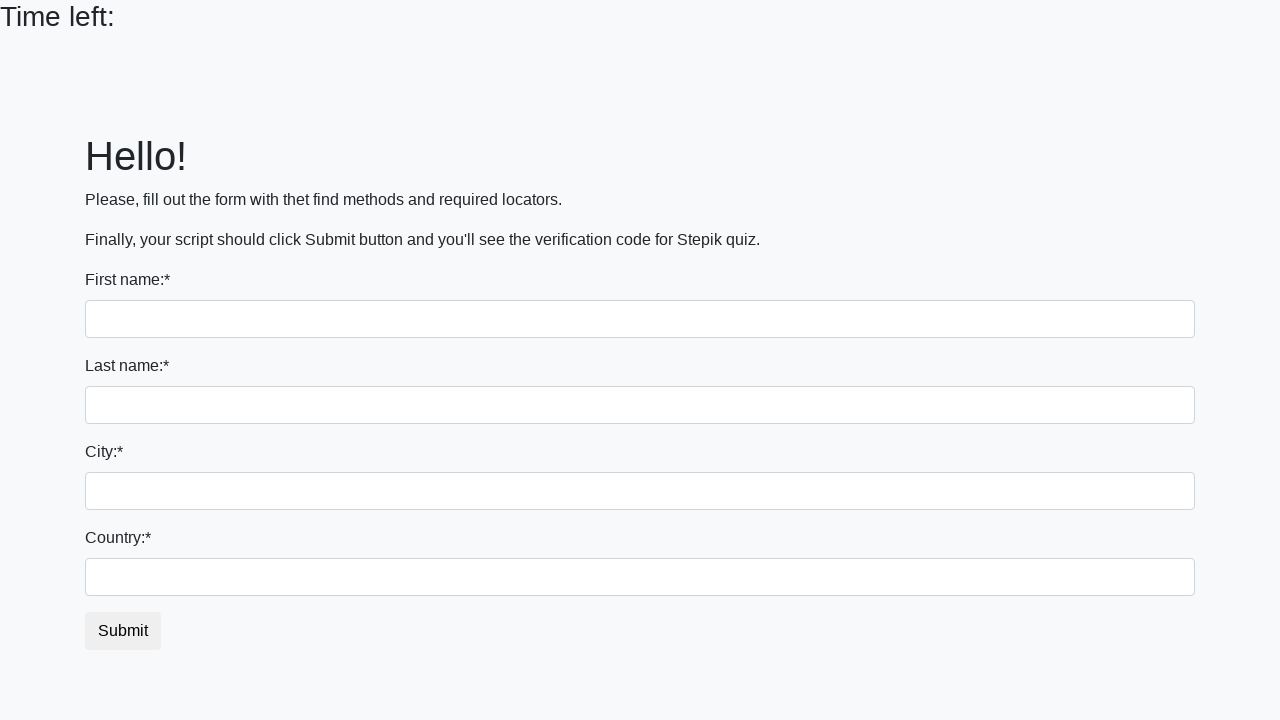

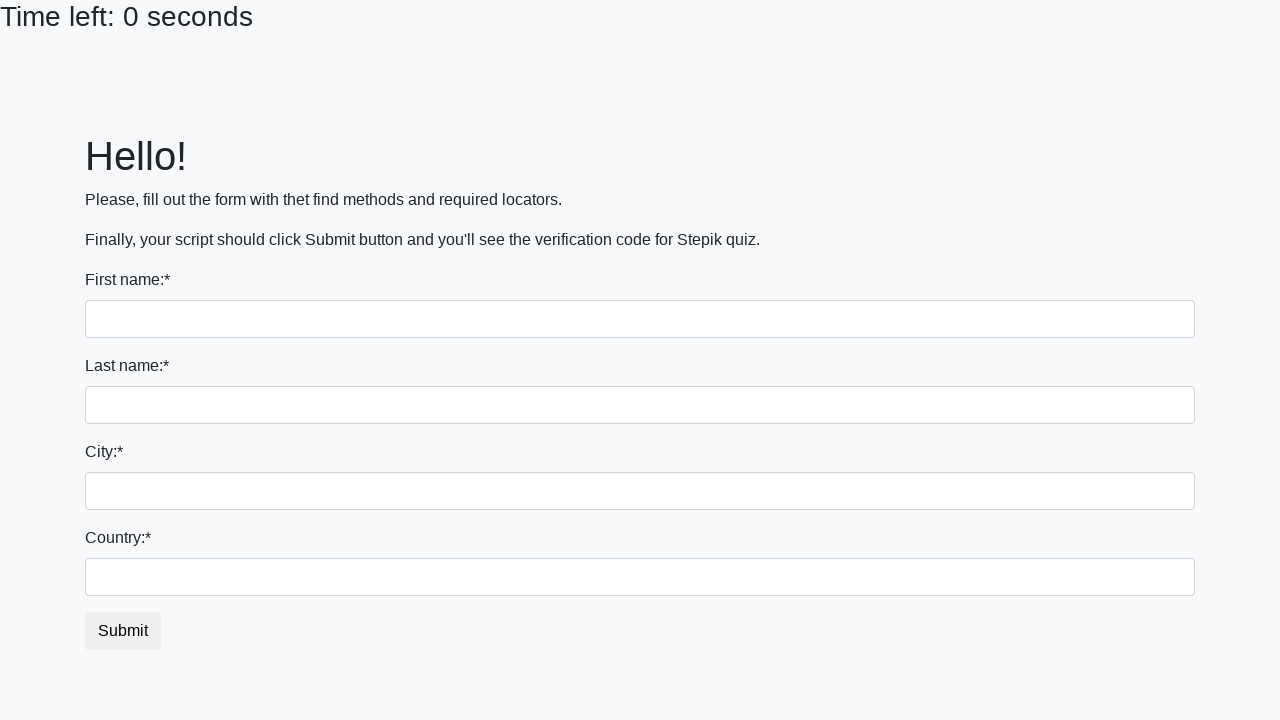